Navigates to FirstCry website

Starting URL: https://www.firstcry.com

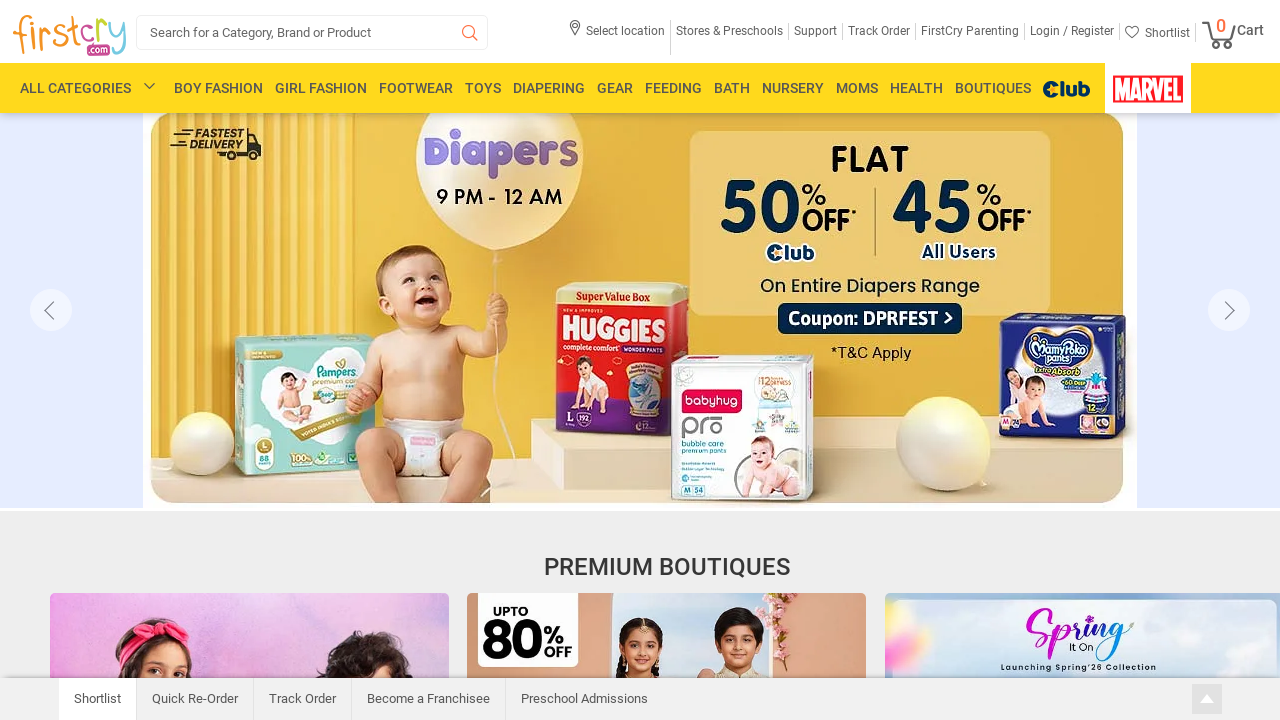

Navigated to FirstCry website
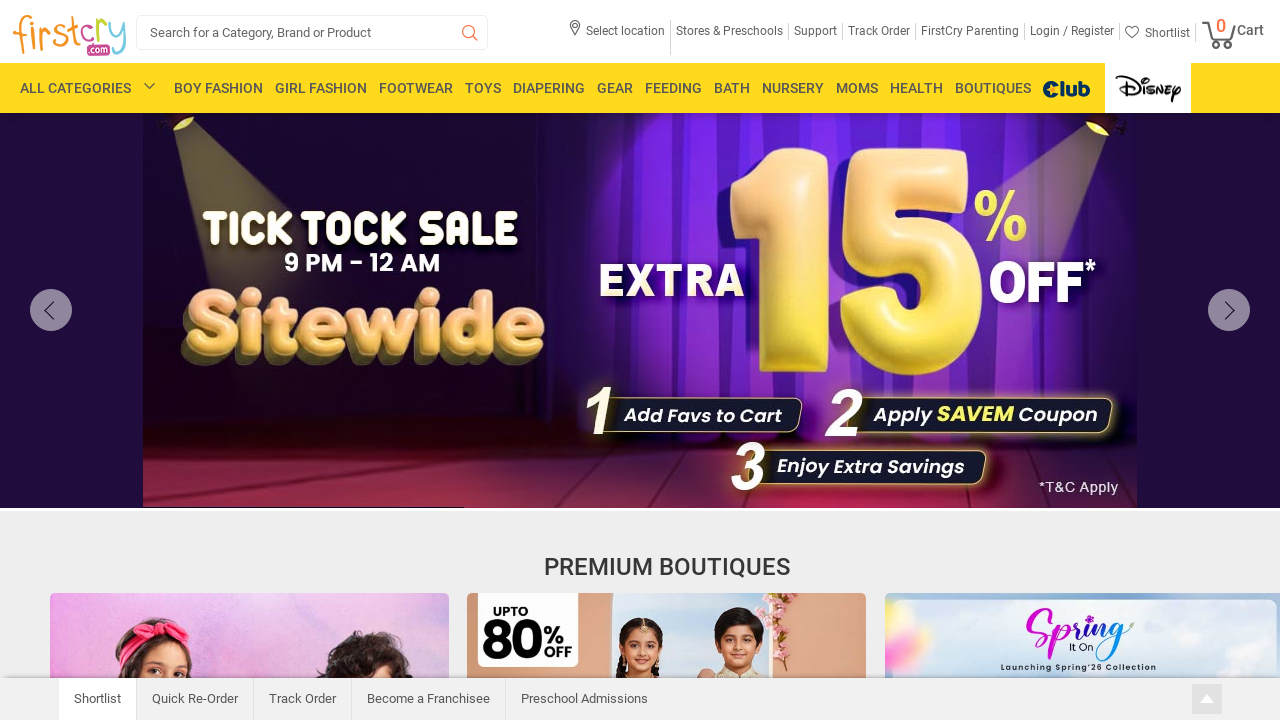

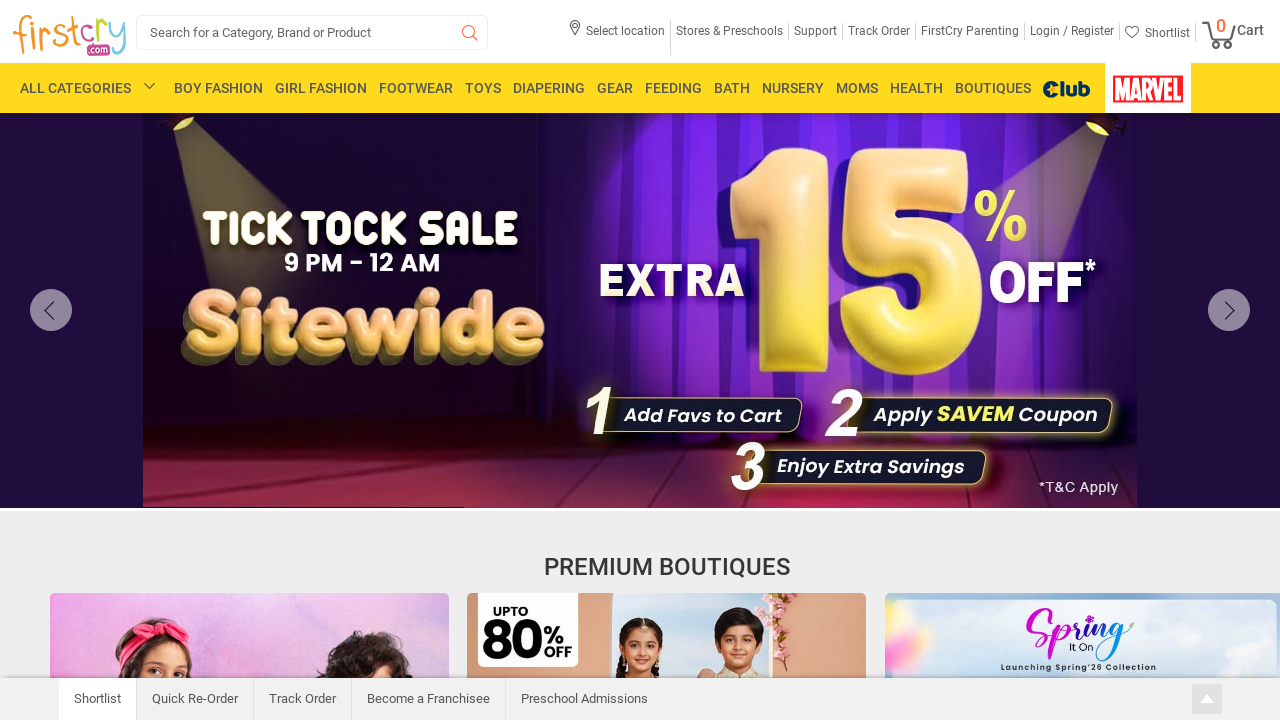